Tests dynamic loading functionality by clicking a start button and verifying that hidden content becomes visible after loading

Starting URL: https://the-internet.herokuapp.com/dynamic_loading/1

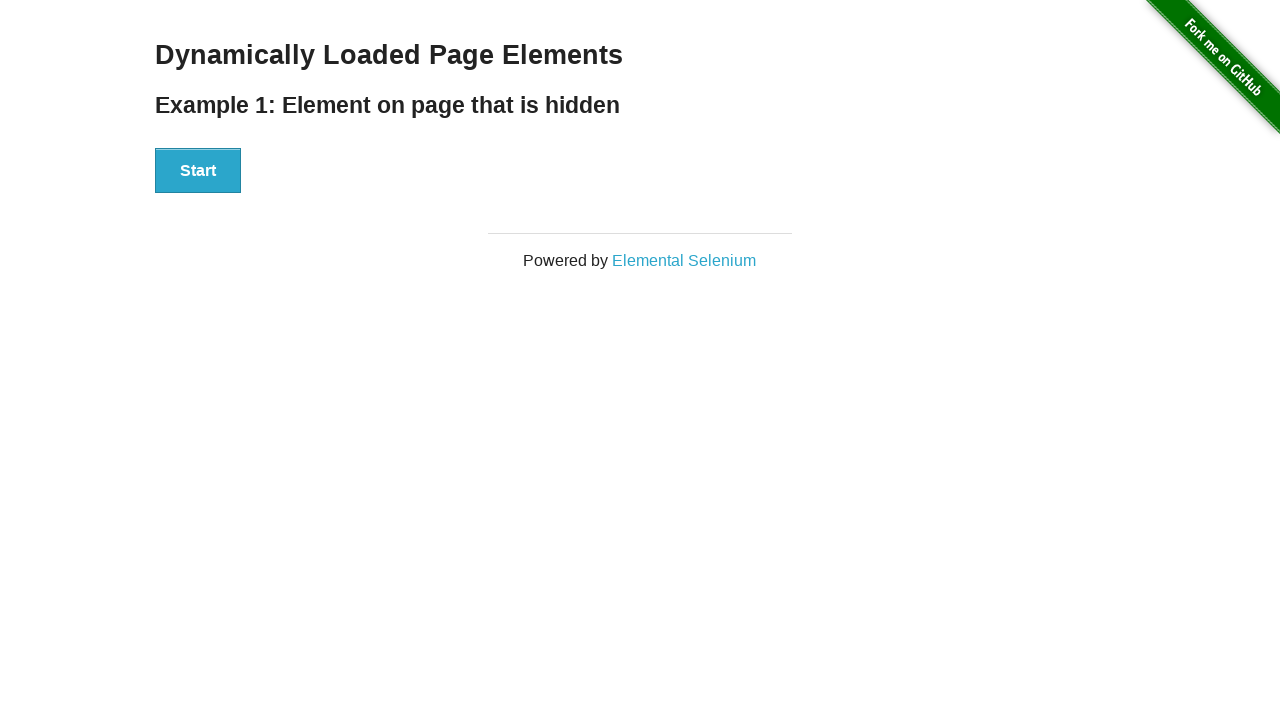

Located 'Hello World!' element on page
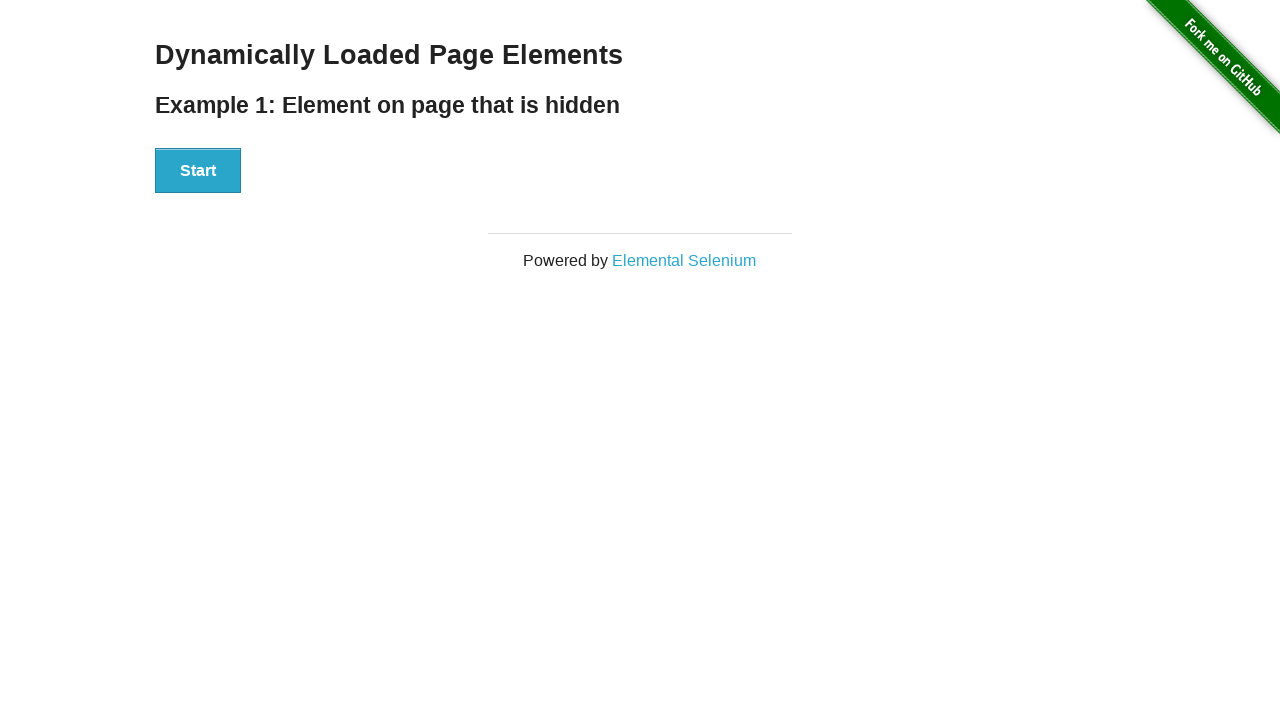

Verified 'Hello World!' element is not visible initially
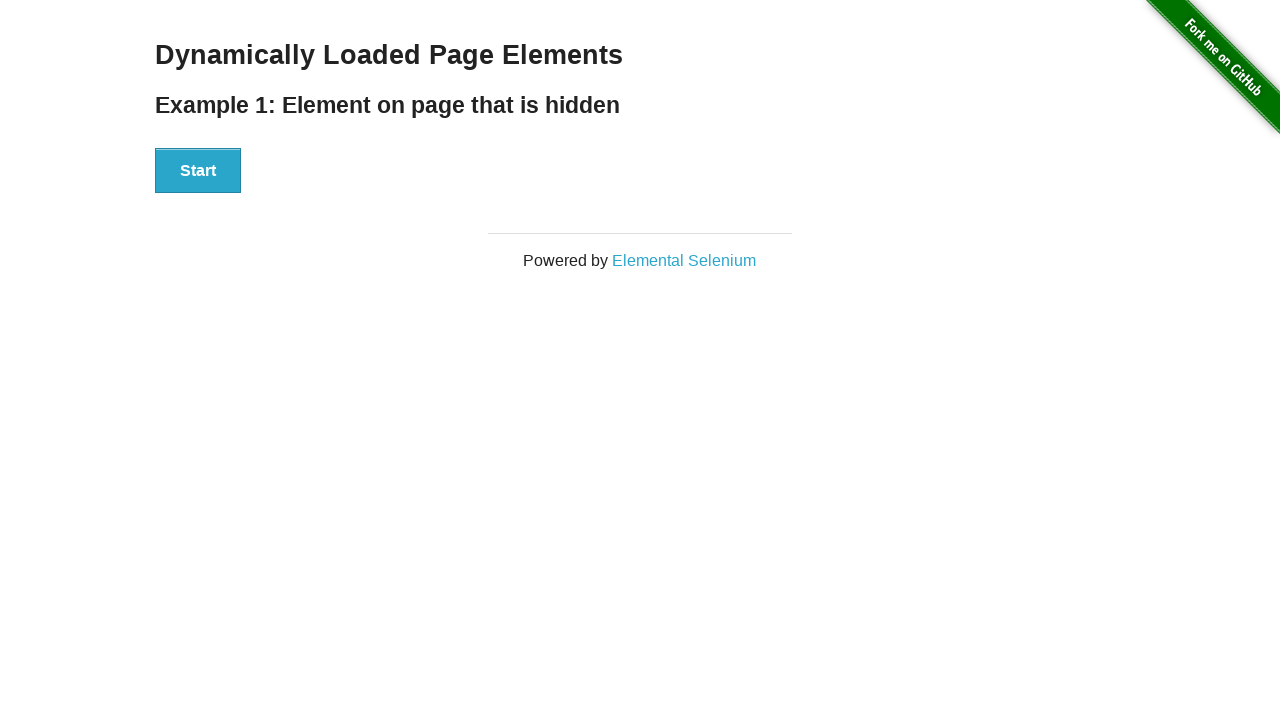

Clicked the Start button to trigger dynamic loading at (198, 171) on xpath=//div[@id='start']/button
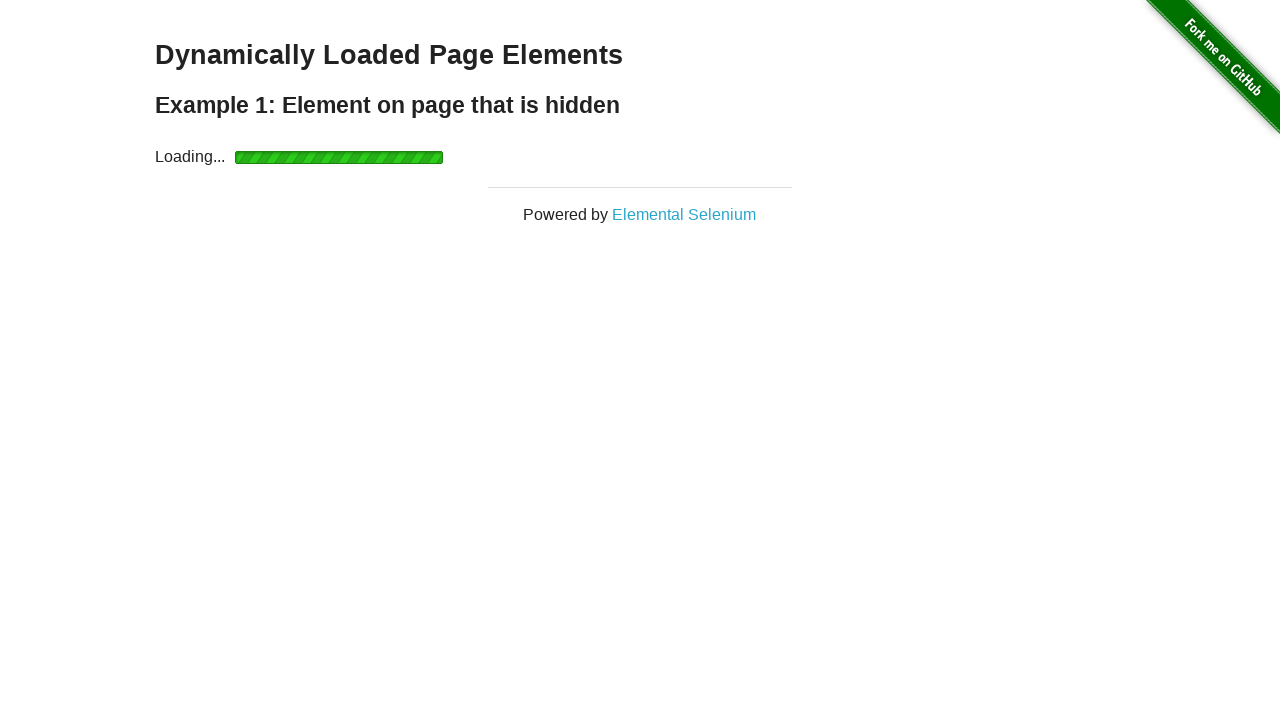

Waited for 'Hello World!' element to become visible after loading
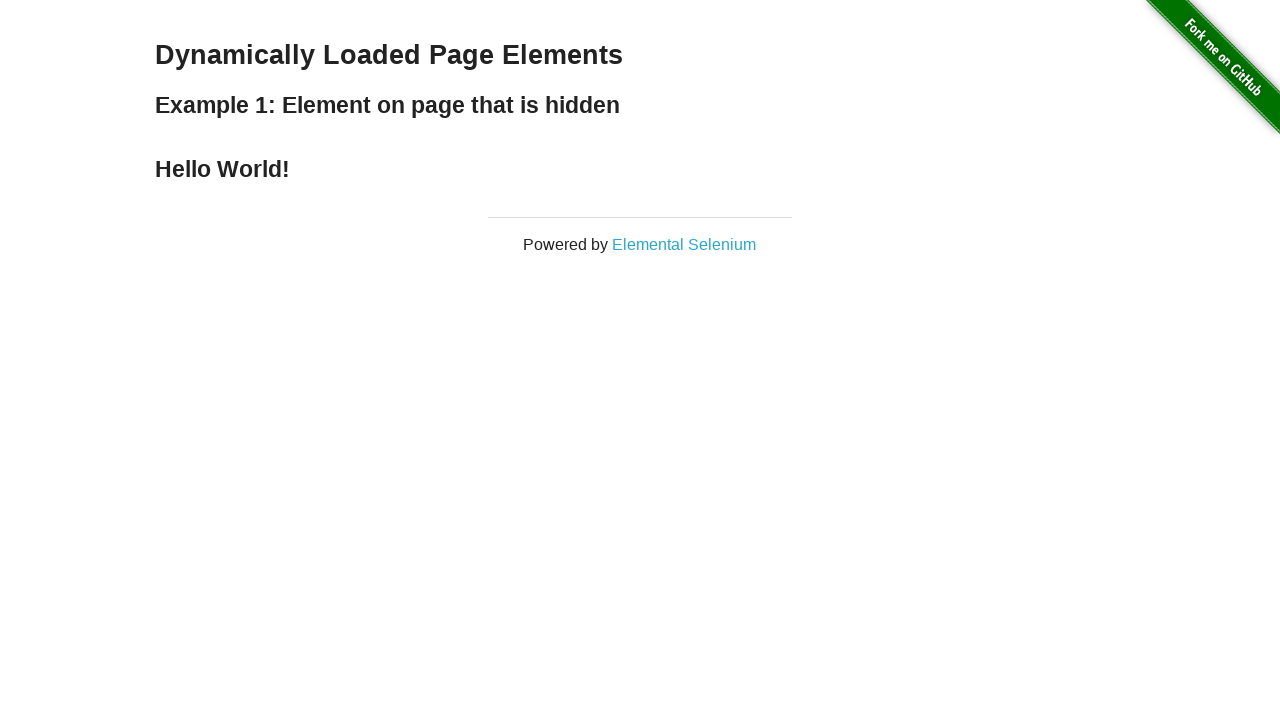

Verified 'Hello World!' element is now visible
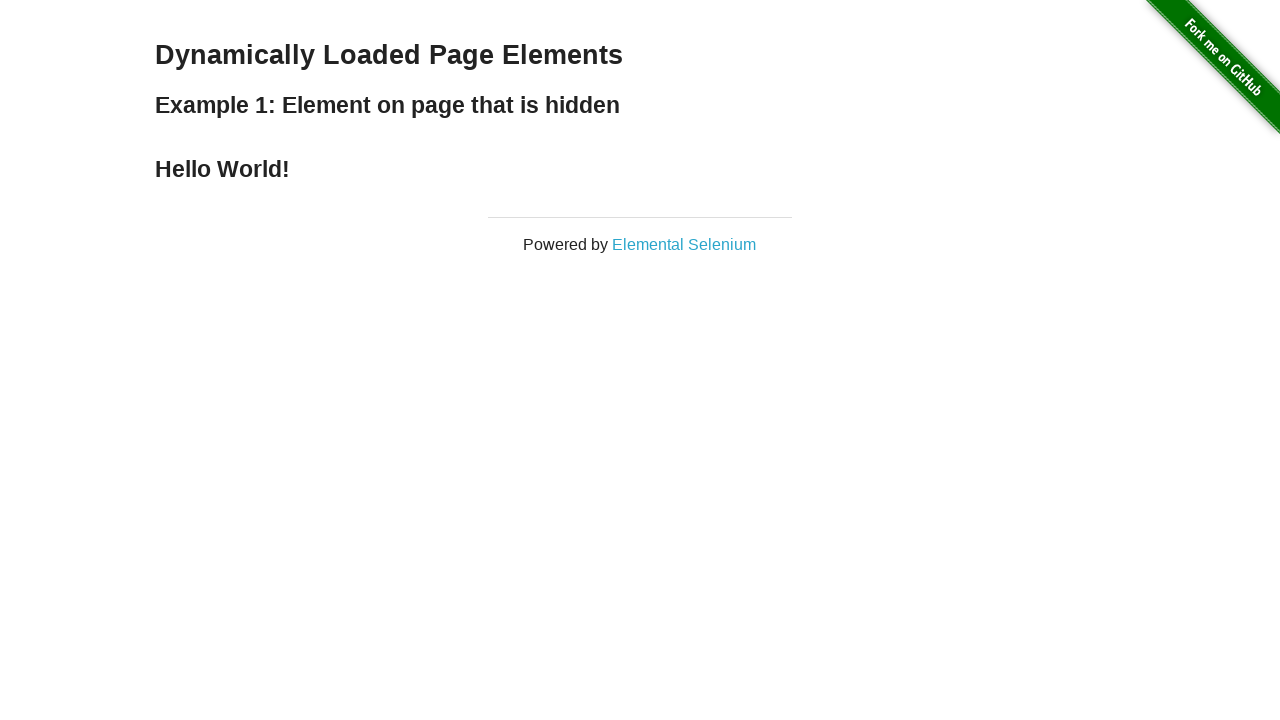

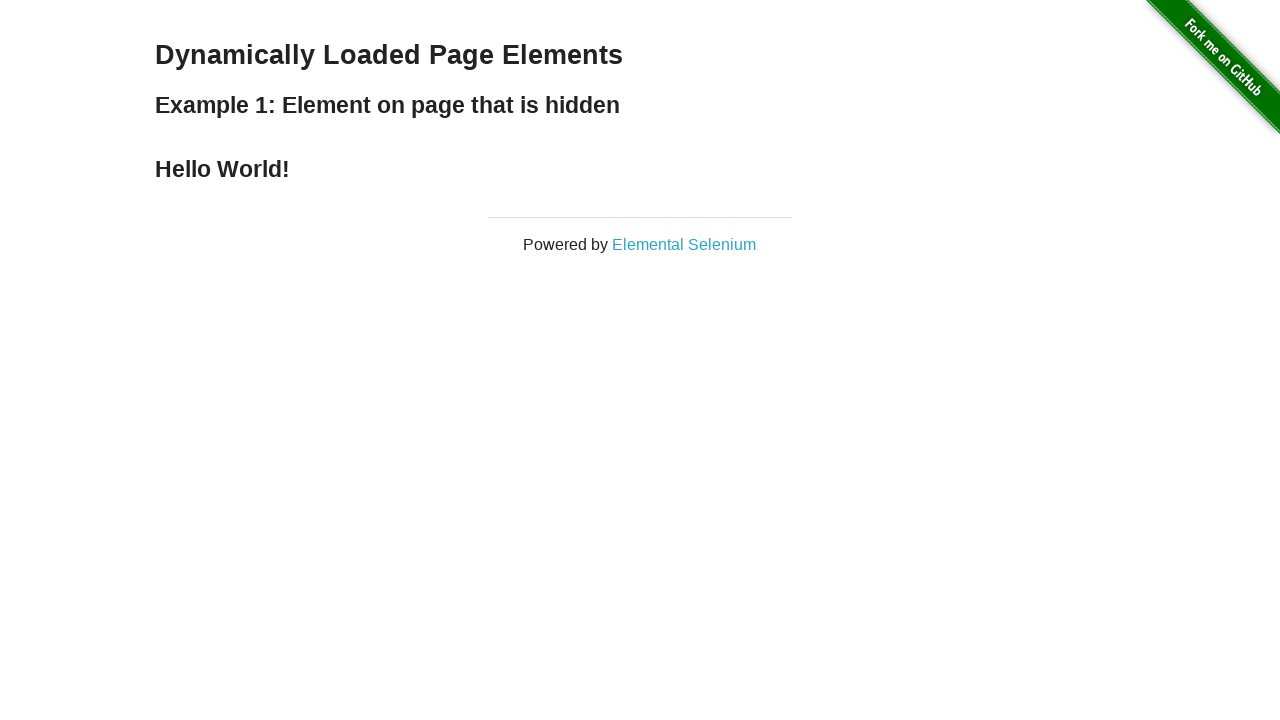